Tests dropdown selection functionality by selecting different options from a dropdown menu and verifying the selections

Starting URL: https://the-internet.herokuapp.com/dropdown

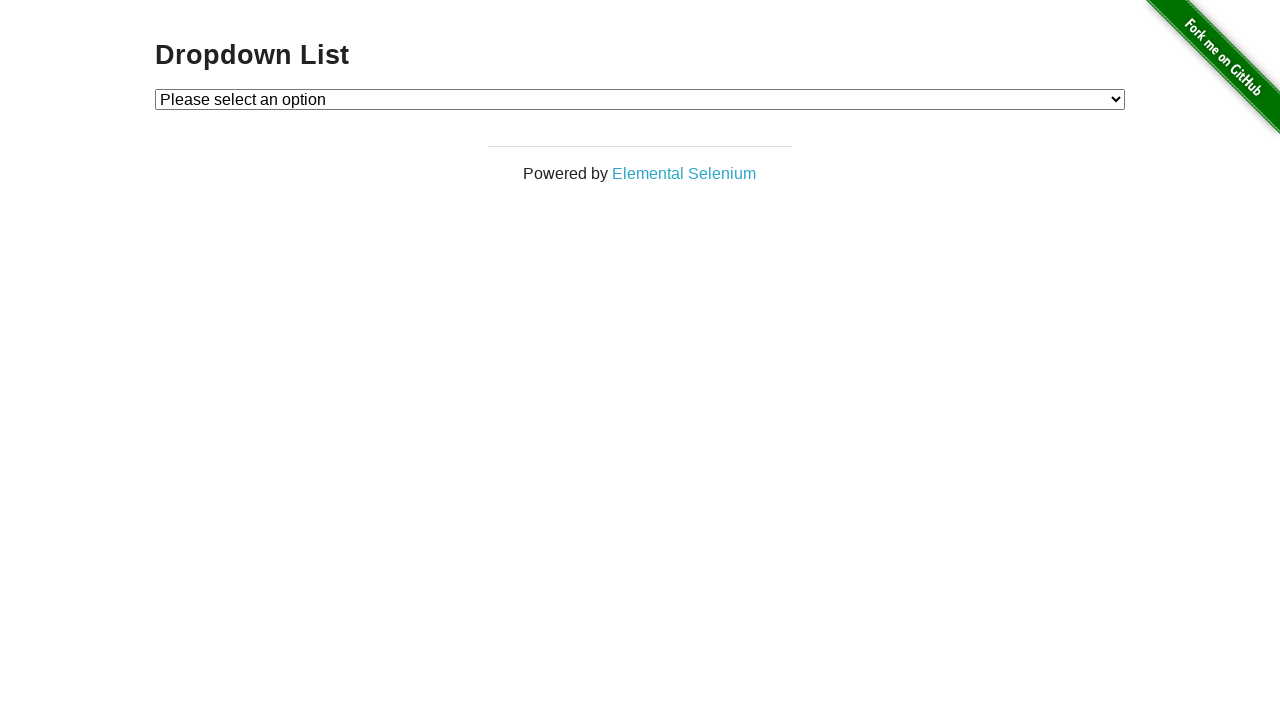

Selected Option 1 from dropdown menu on #dropdown
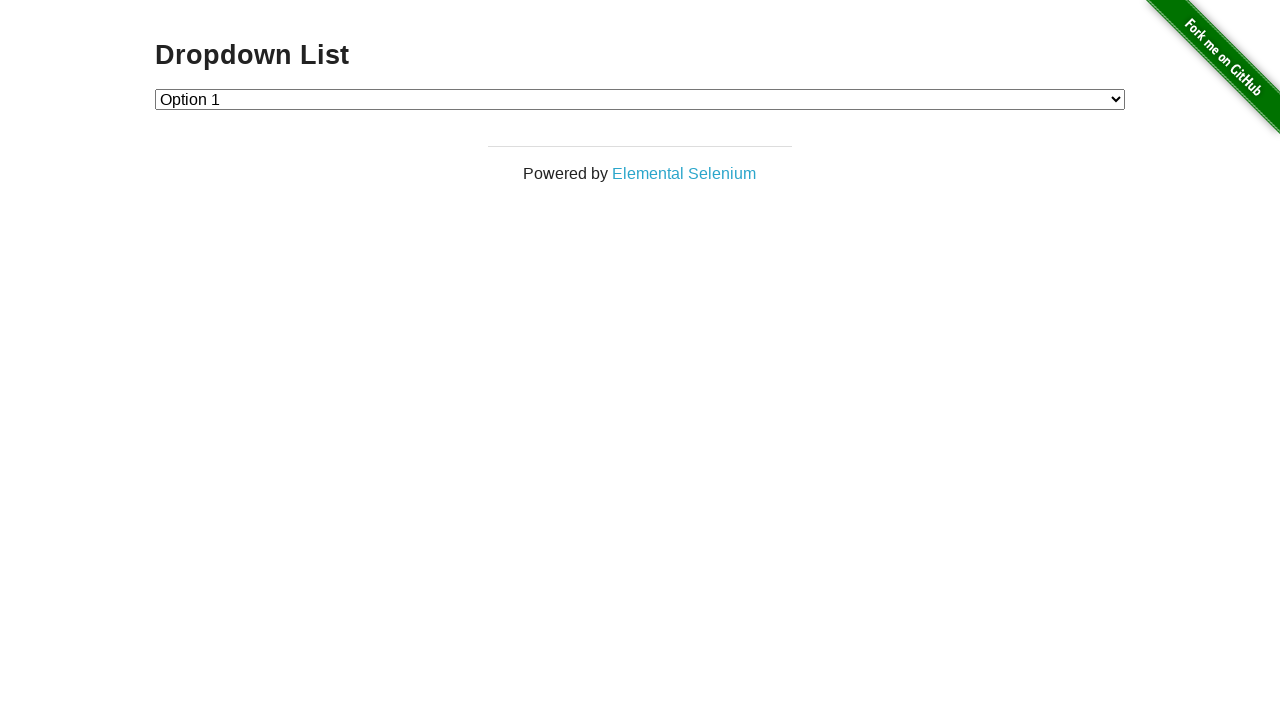

Retrieved selected option text content
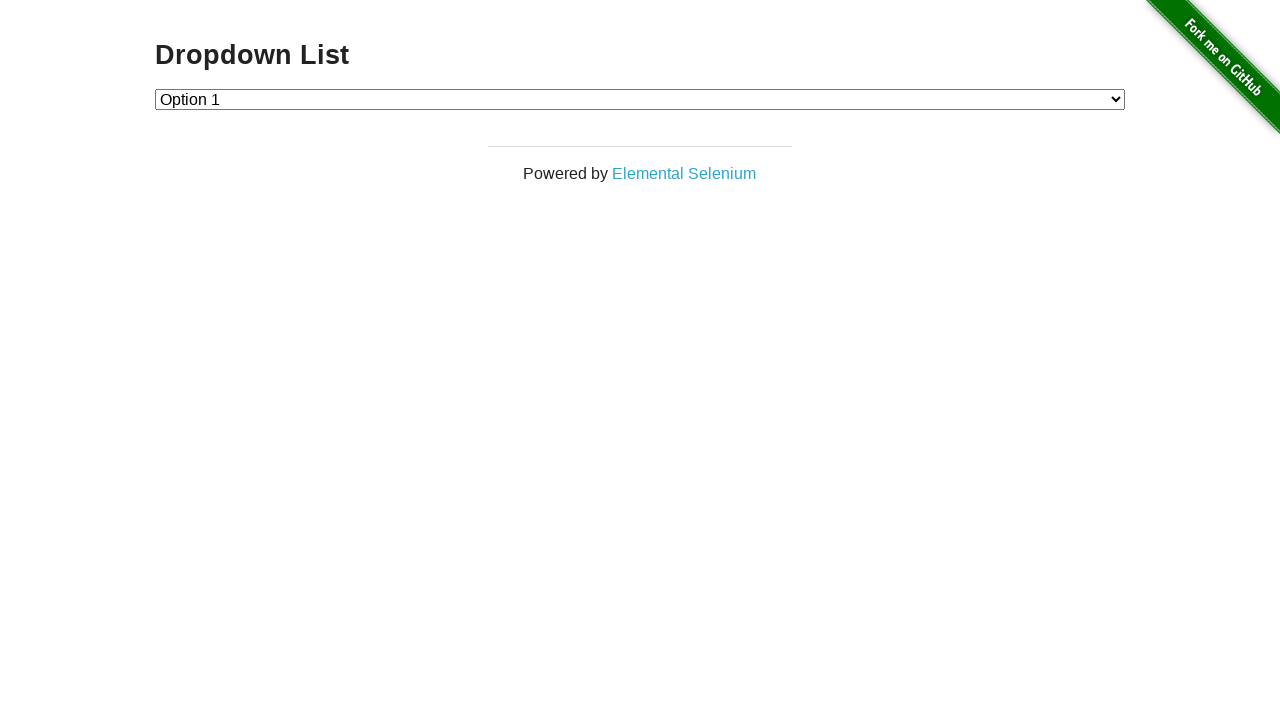

Verified Option 1 is selected
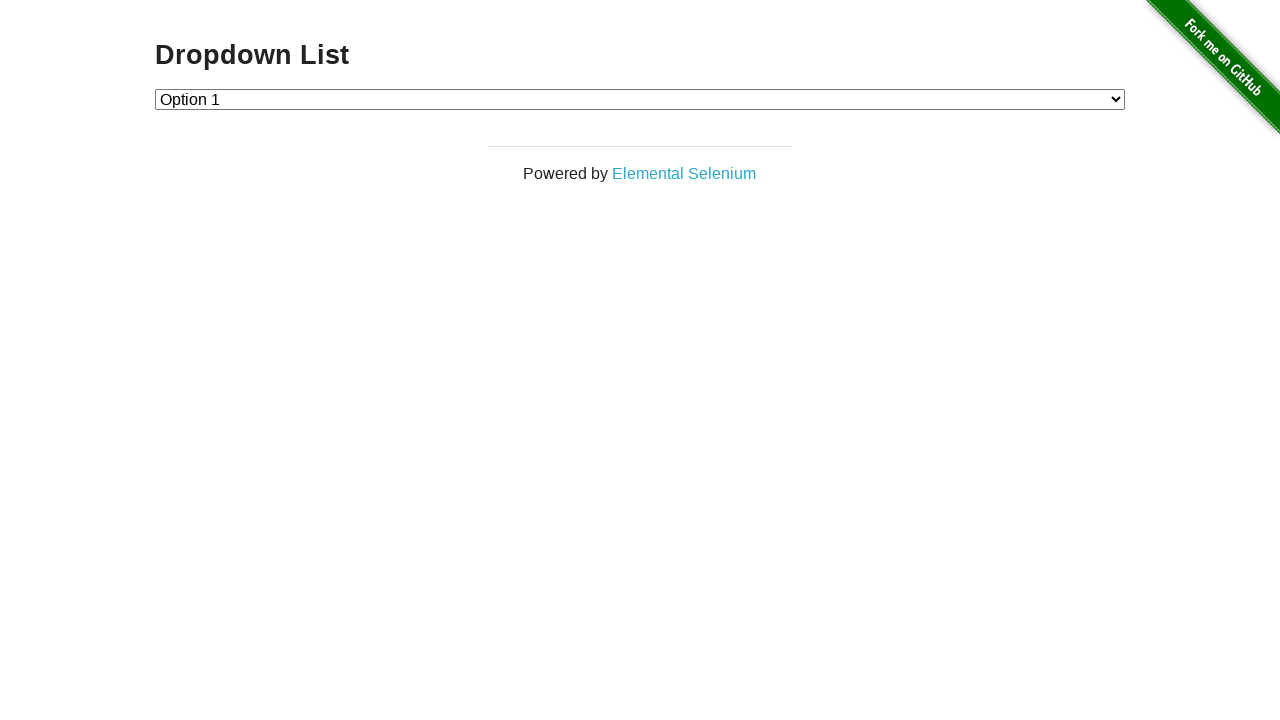

Selected Option 2 from dropdown menu on #dropdown
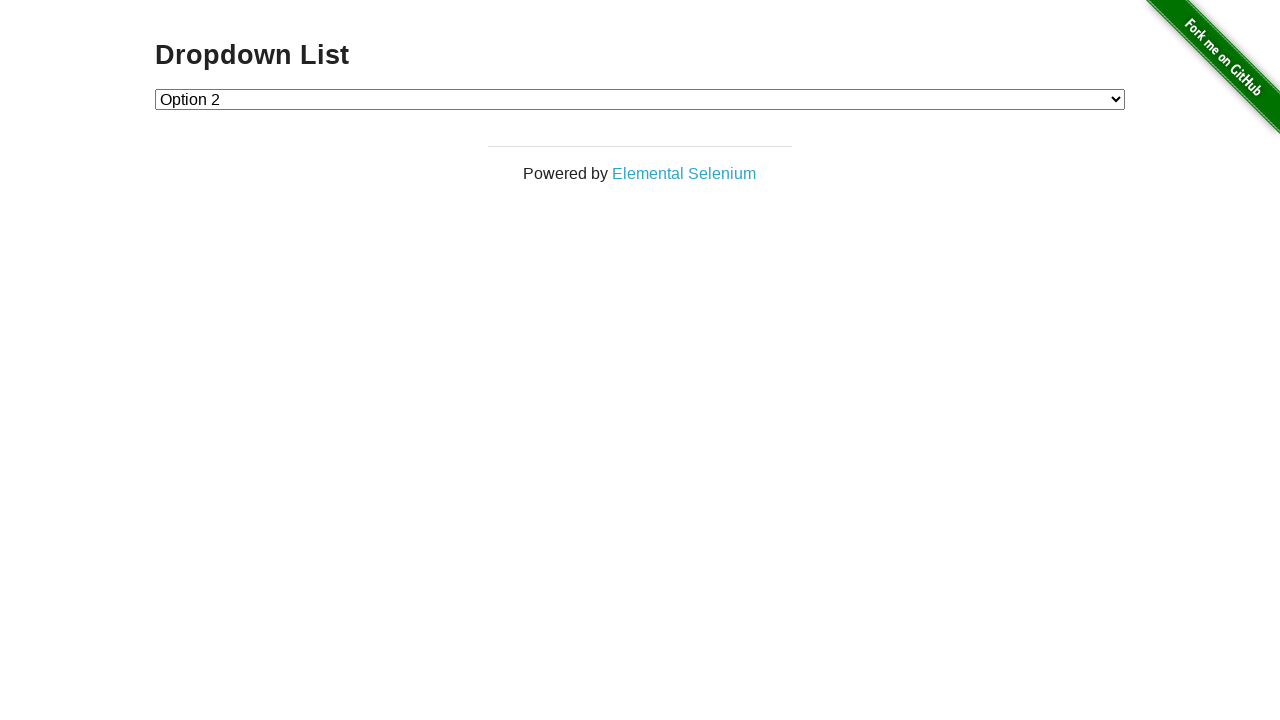

Retrieved selected option text content
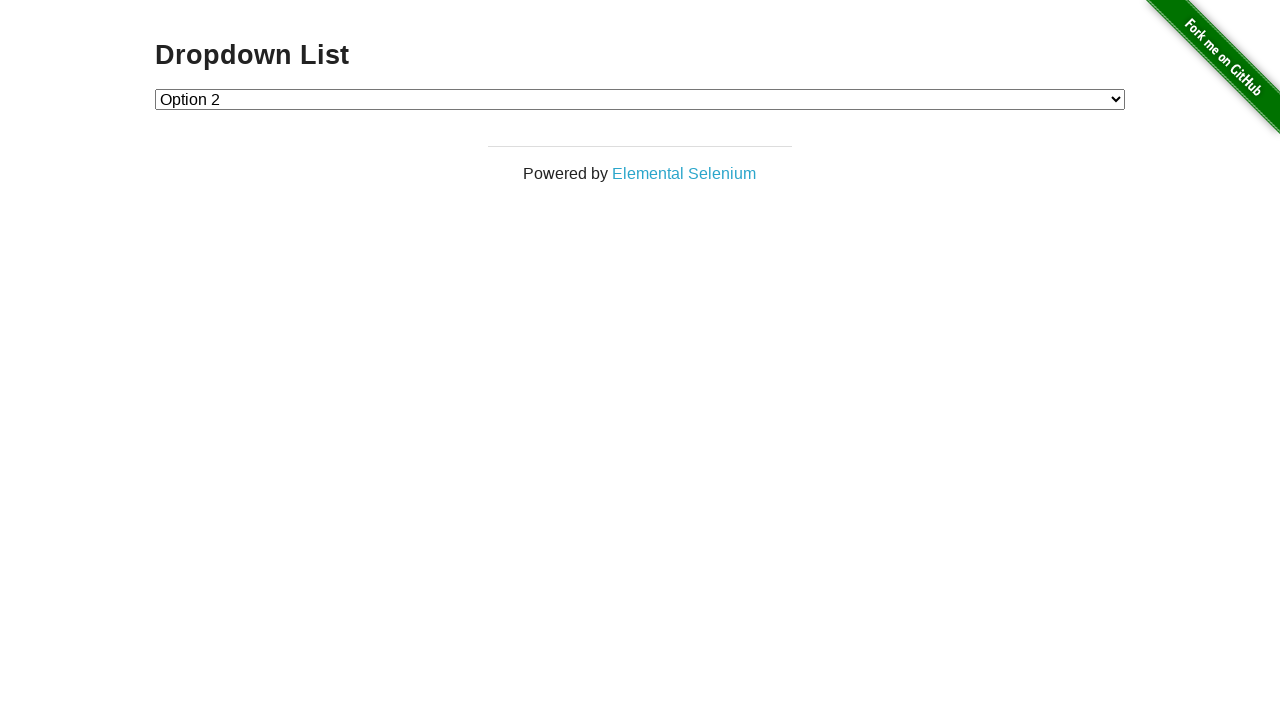

Verified Option 2 is selected
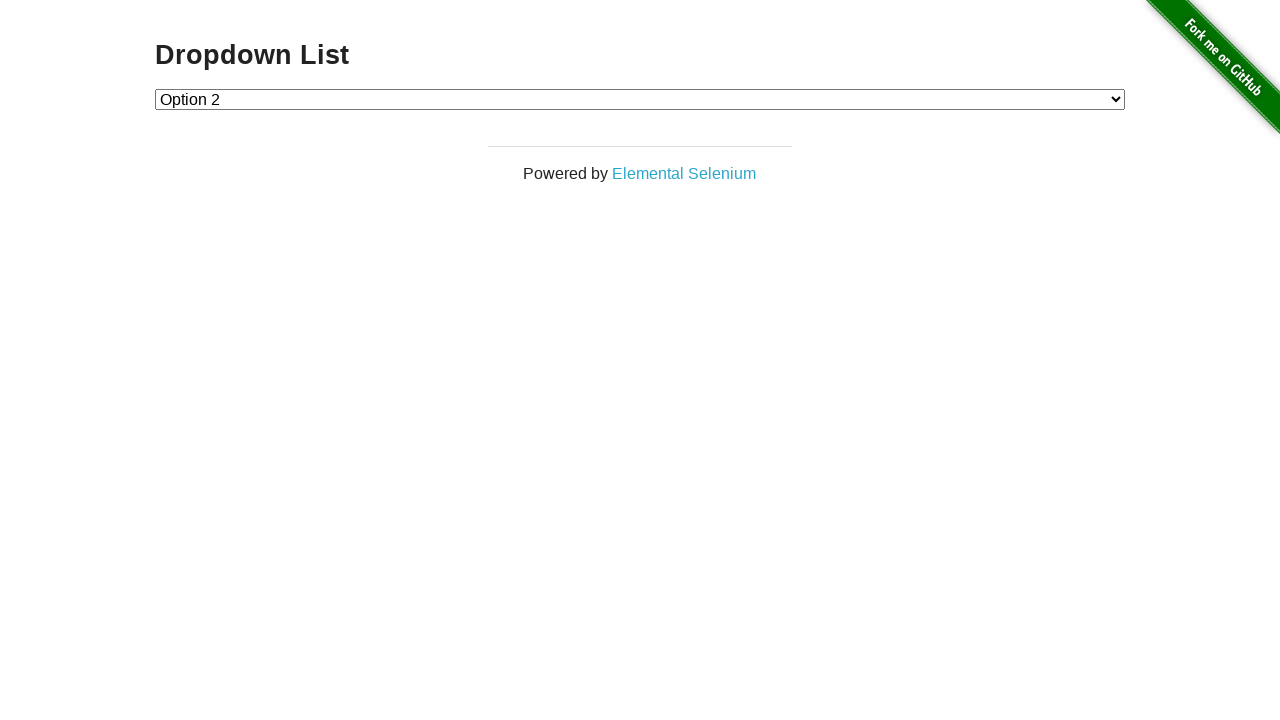

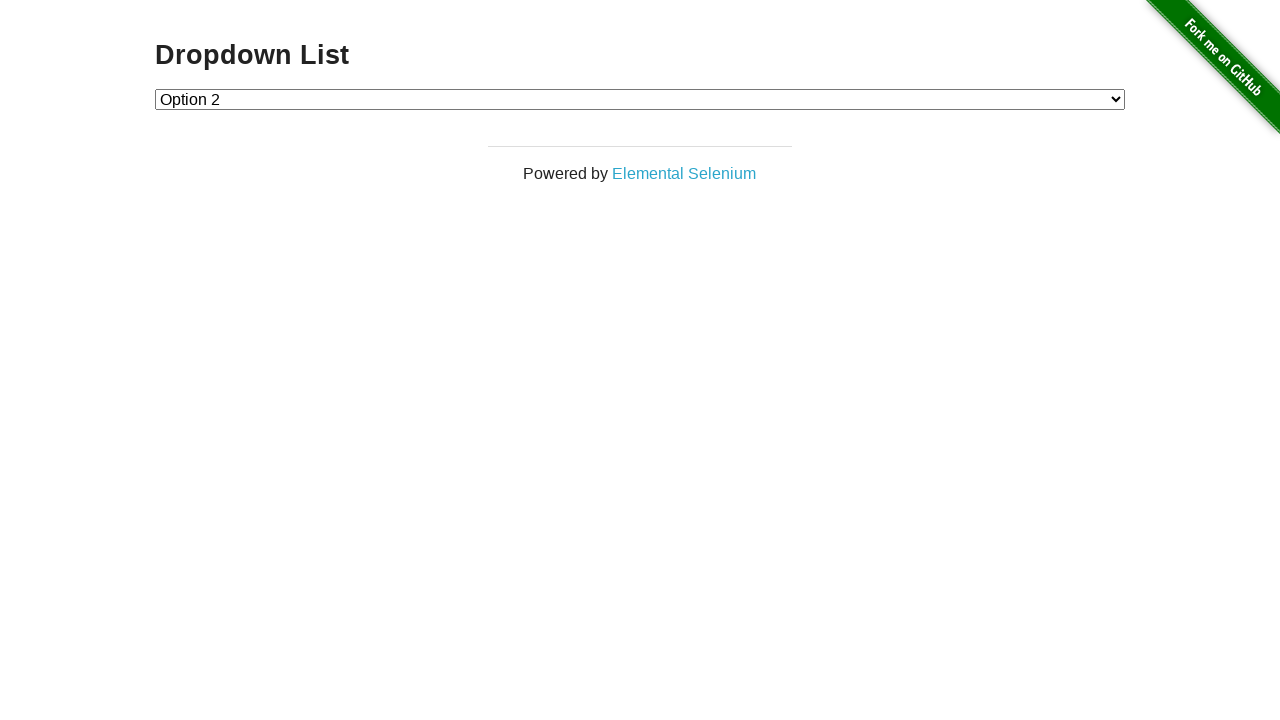